Tests navigation on W3Schools website by clicking on "Try it Yourself" link which opens a new browser window, demonstrating multi-window handling.

Starting URL: https://www.w3schools.com/

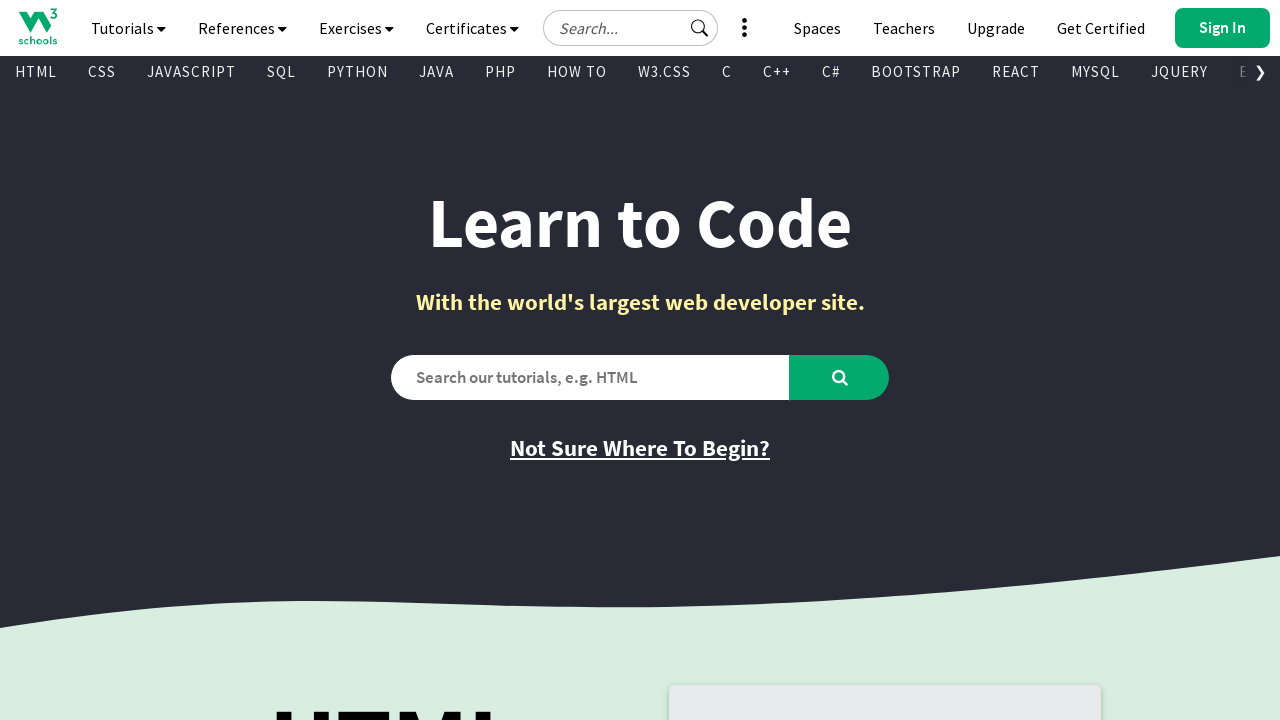

W3Schools page loaded and network idle
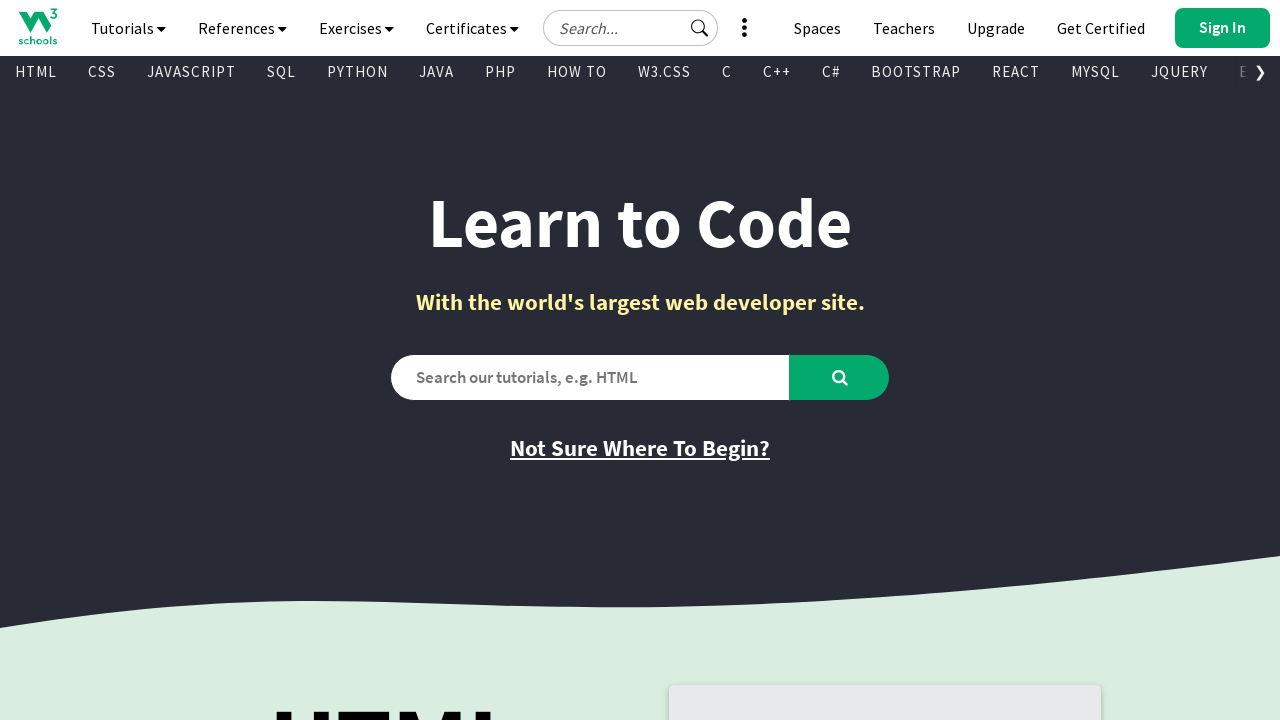

Clicked 'Try it Yourself' link at (785, 360) on text=Try it Yourself
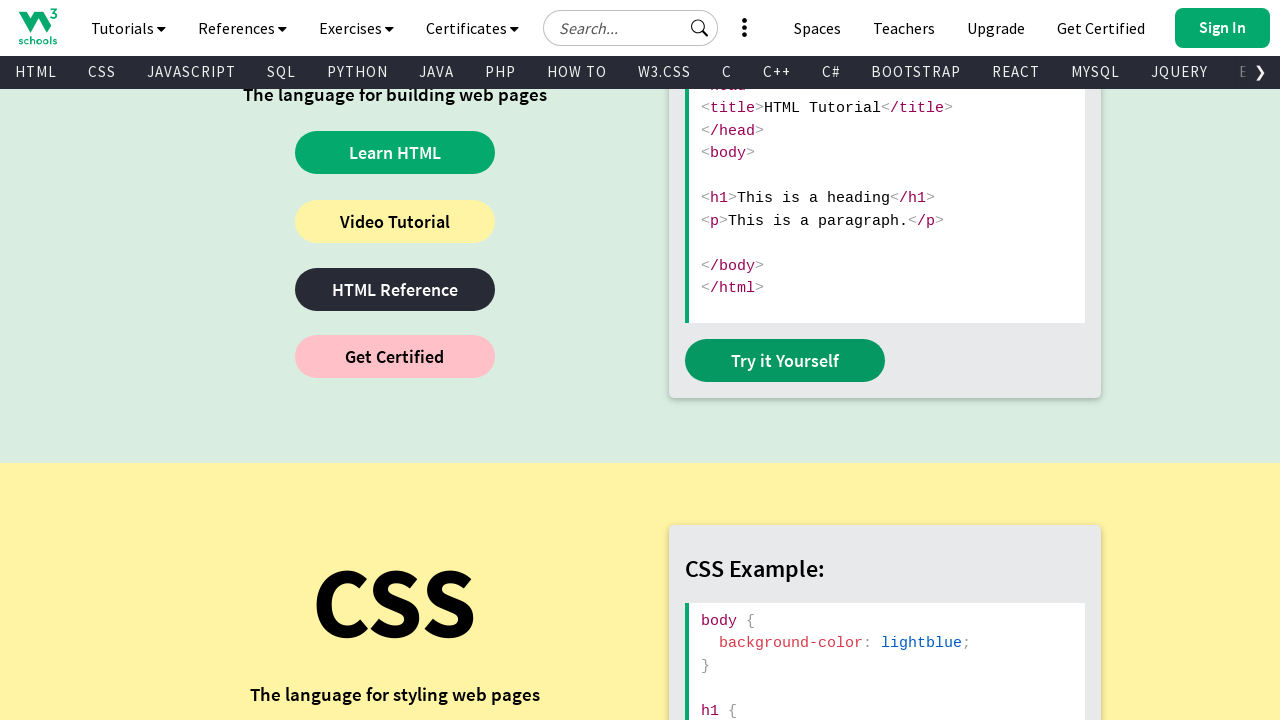

Waited 2 seconds for new window/tab to open
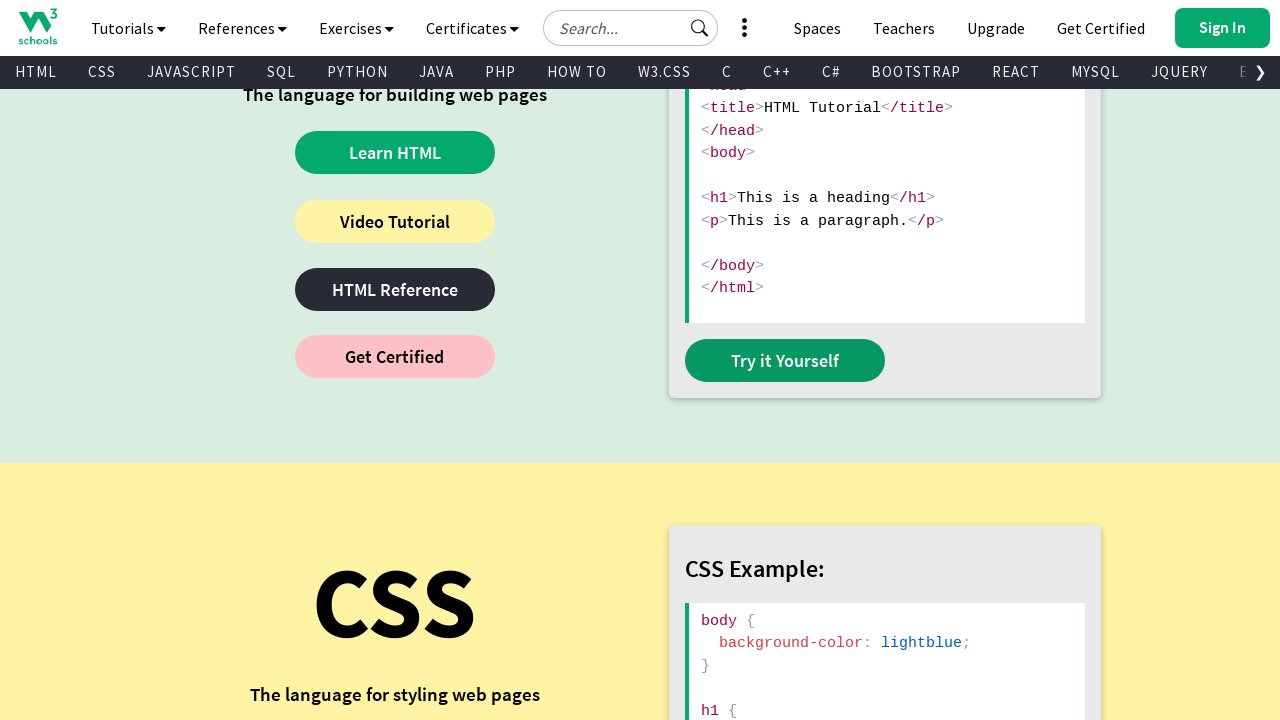

Retrieved all pages in context
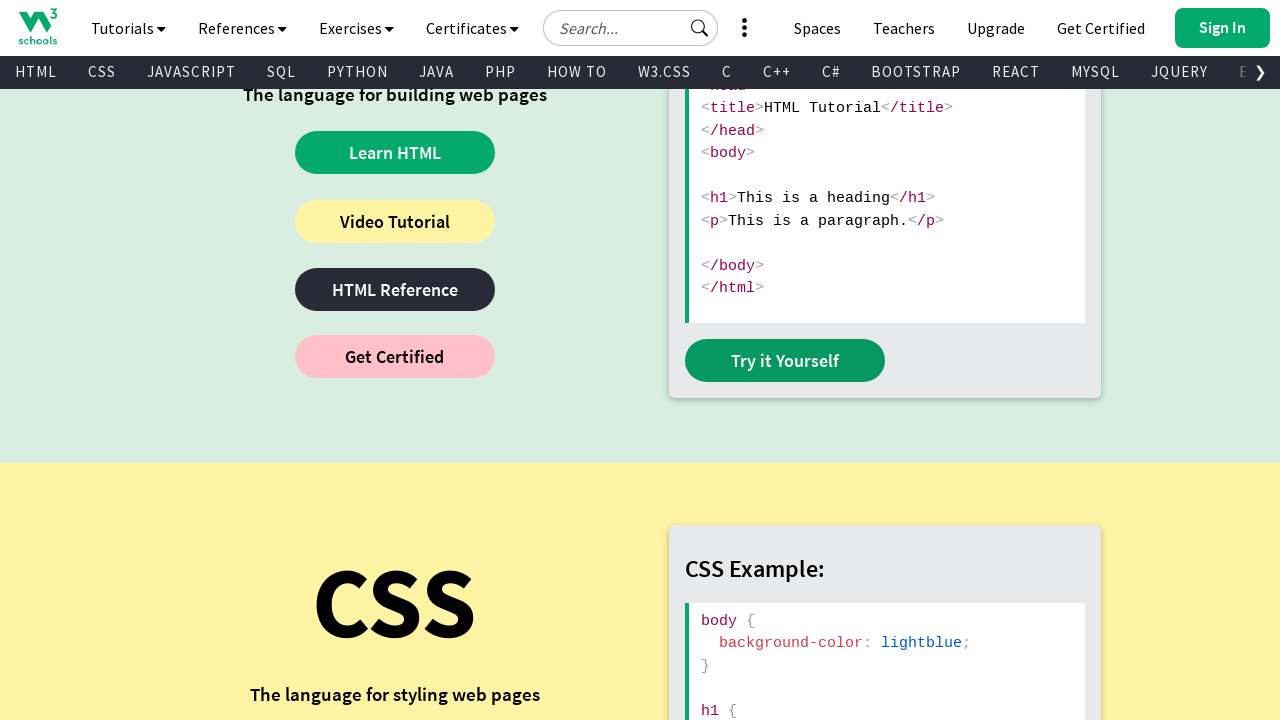

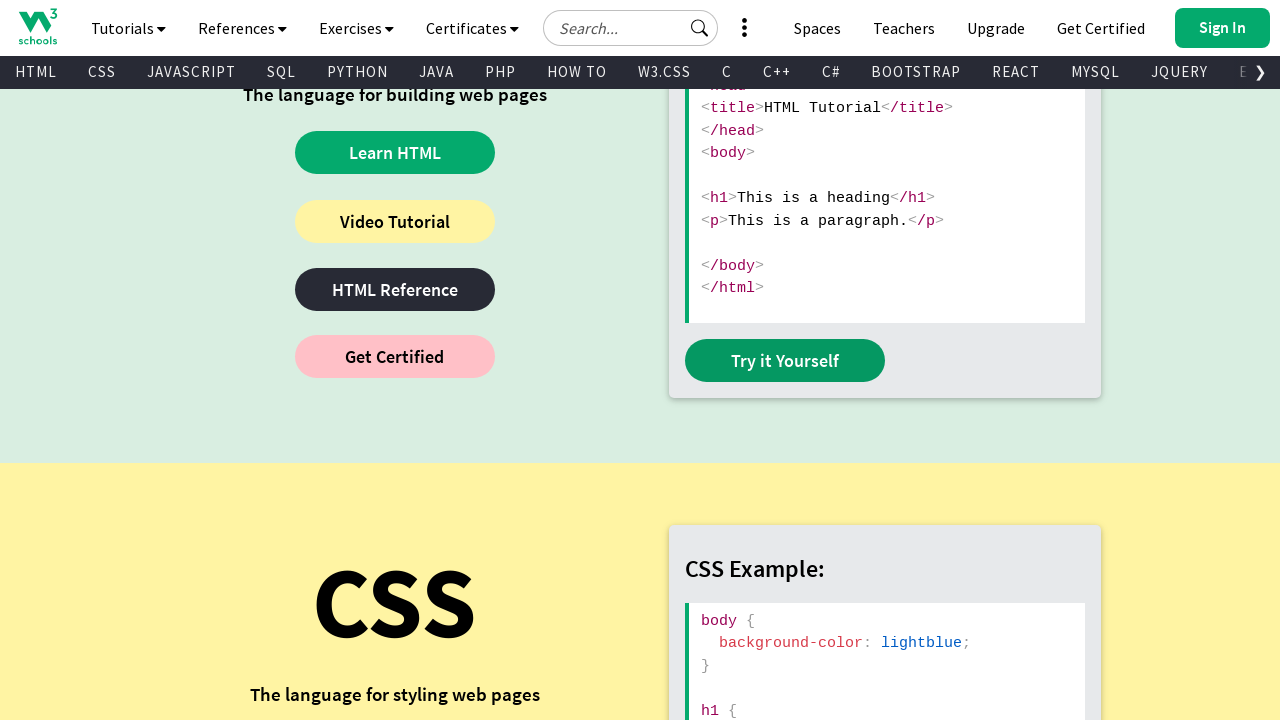